Fills out a practice form with user information including name, email, gender selection, and mobile number for a person named Ngoc

Starting URL: https://demoqa.com/automation-practice-form

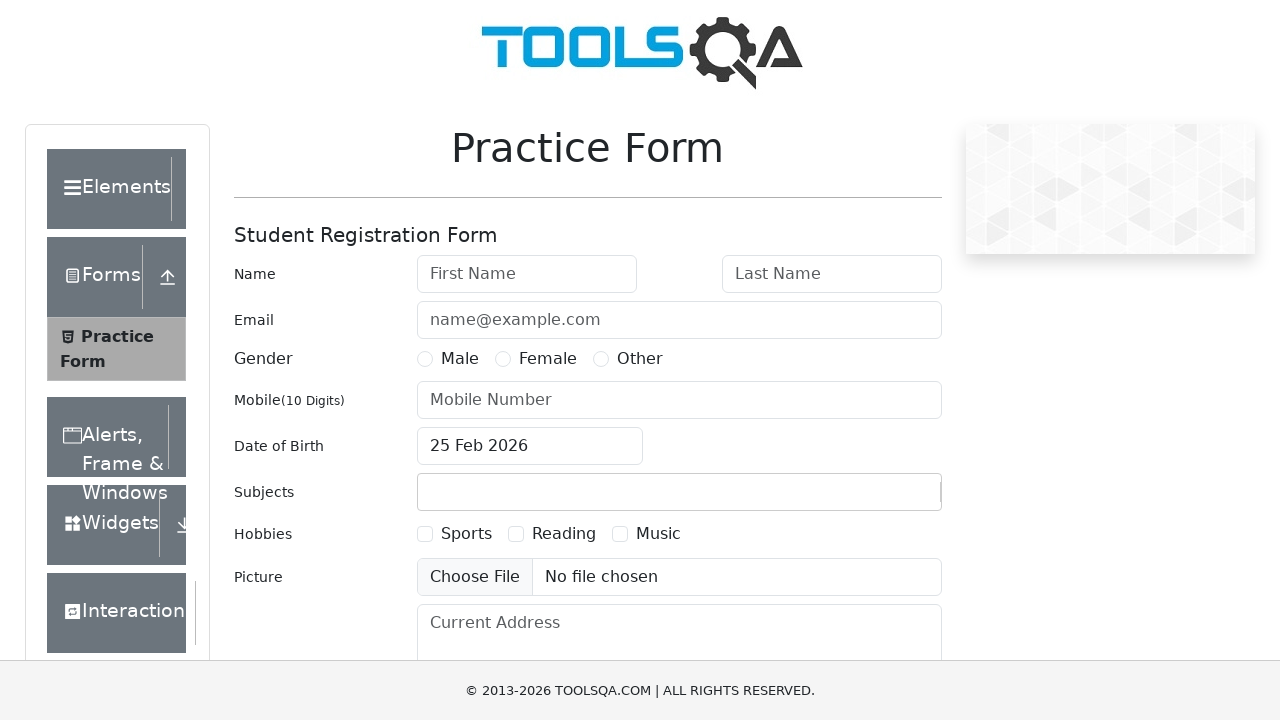

Filled first name field with 'Ngoc' on input[placeholder='First Name']
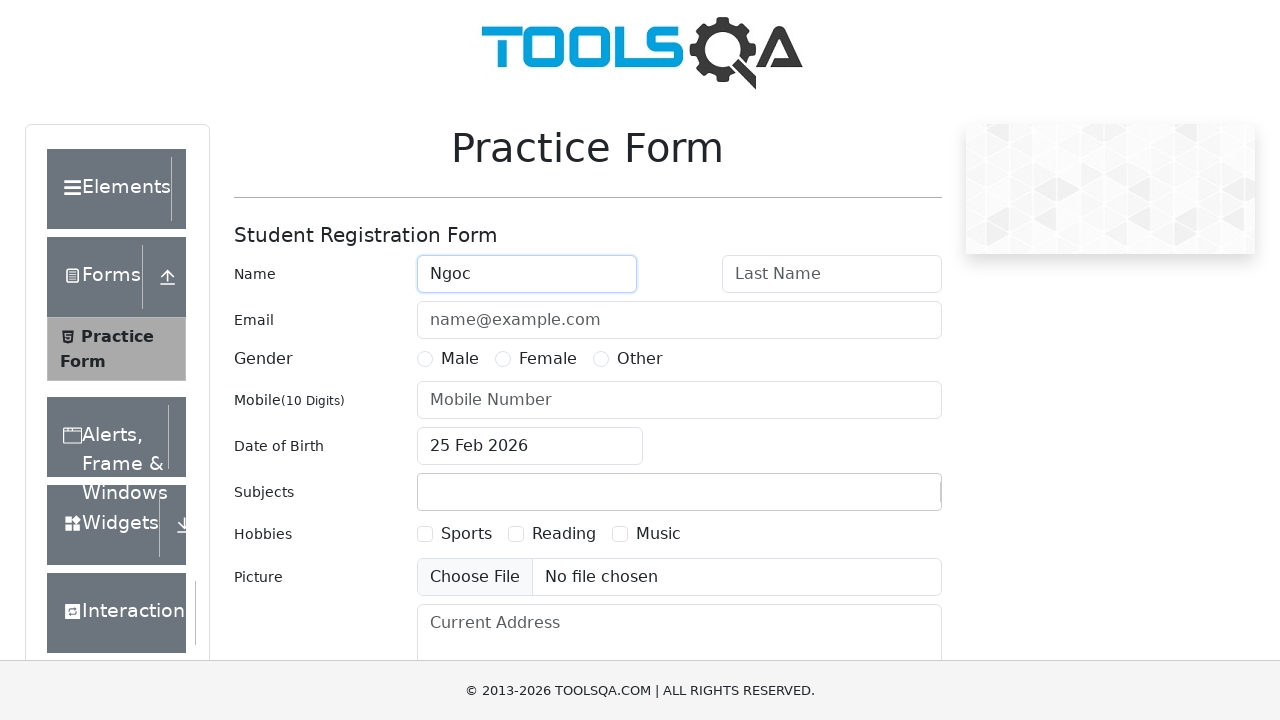

Filled last name field with 'Nguyen' on input[placeholder='Last Name']
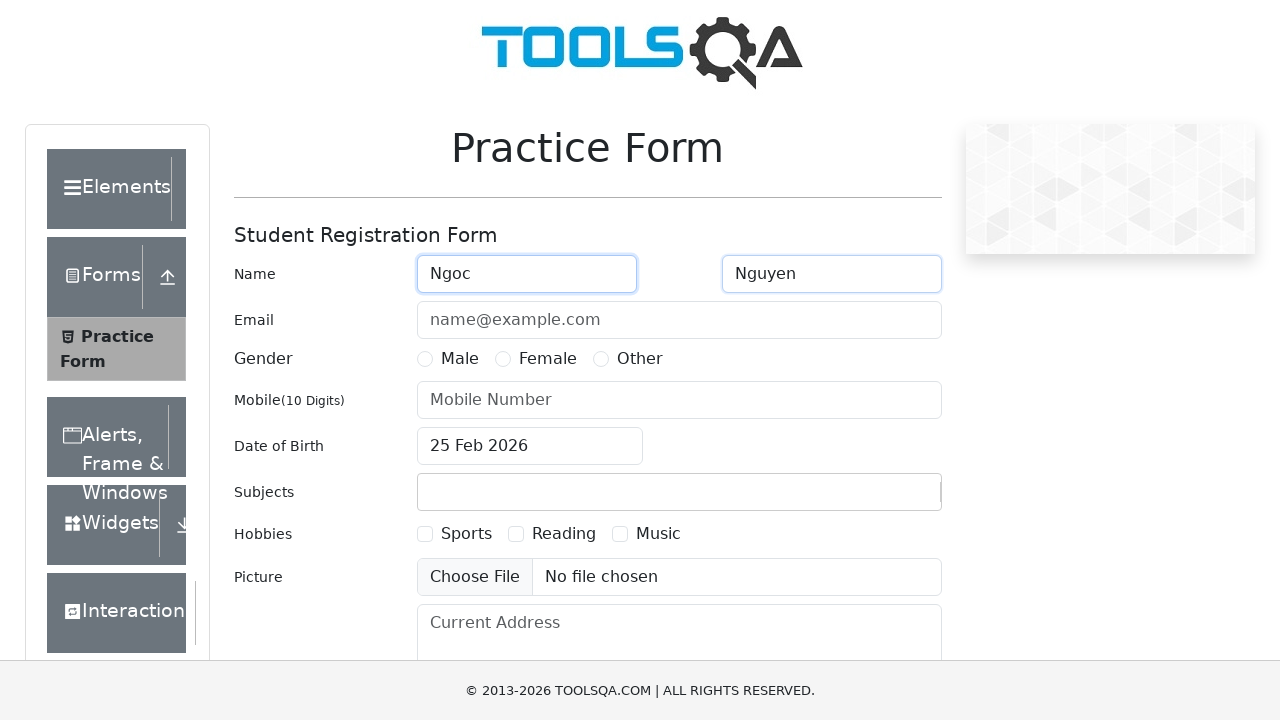

Filled email field with 'Abc@gmail.com' on input[placeholder='name@example.com']
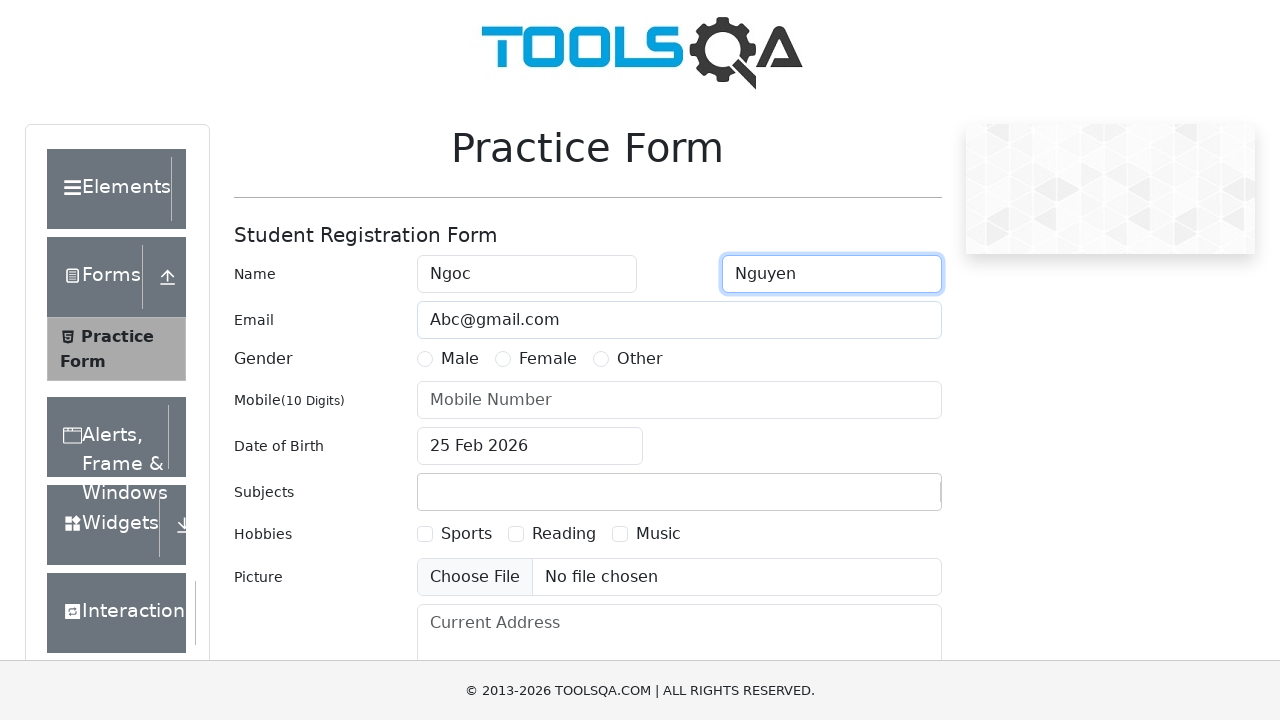

Selected 'Female' gender option at (548, 359) on xpath=//label[text()='Female']
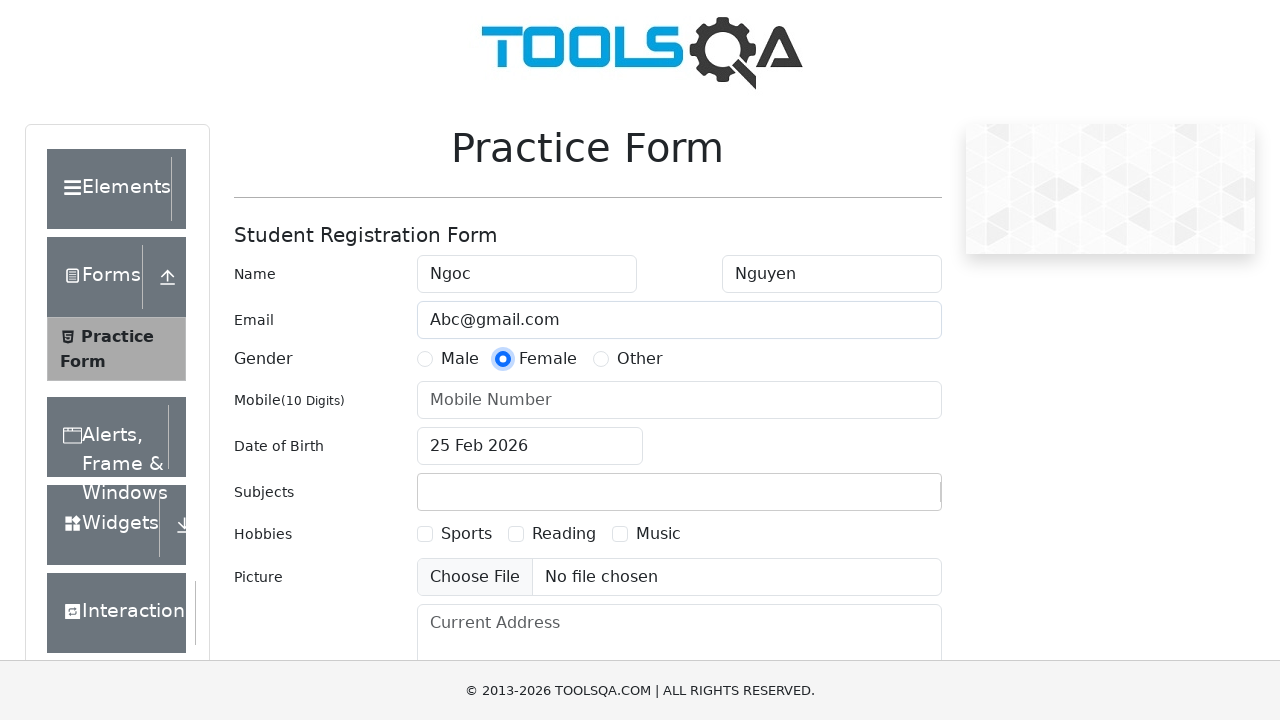

Filled mobile number field with '0400000000' on input[placeholder='Mobile Number']
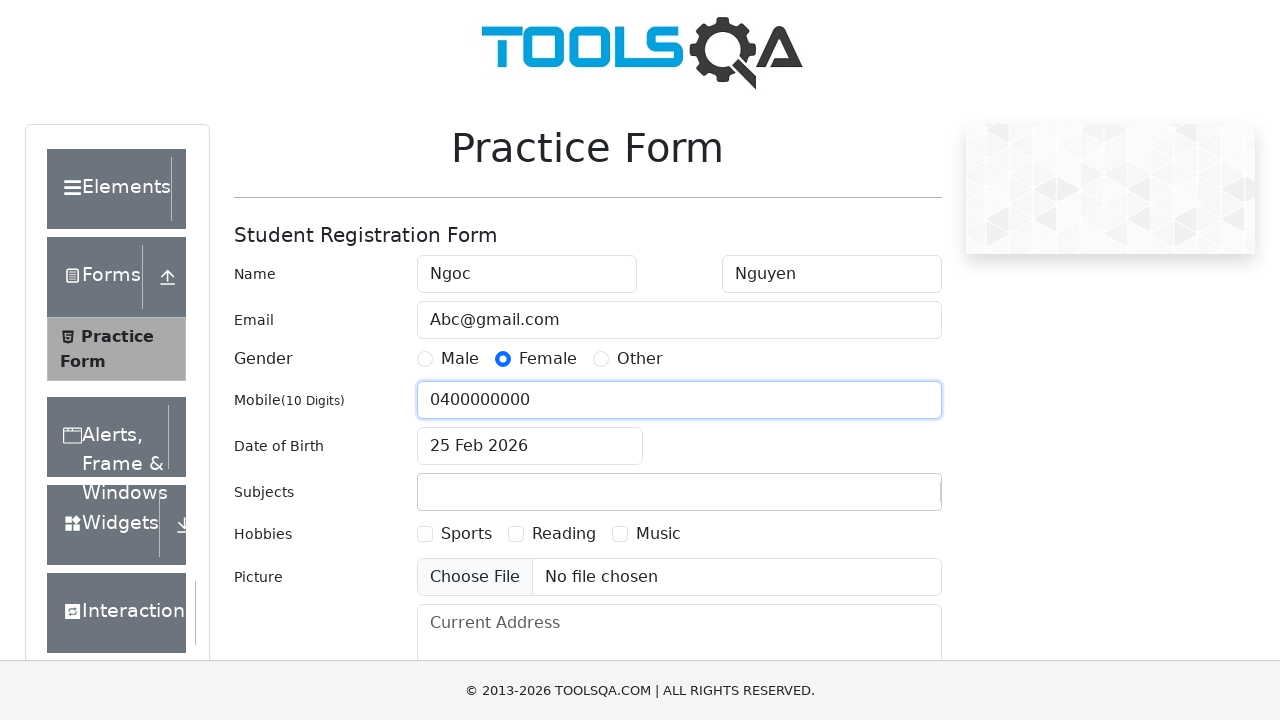

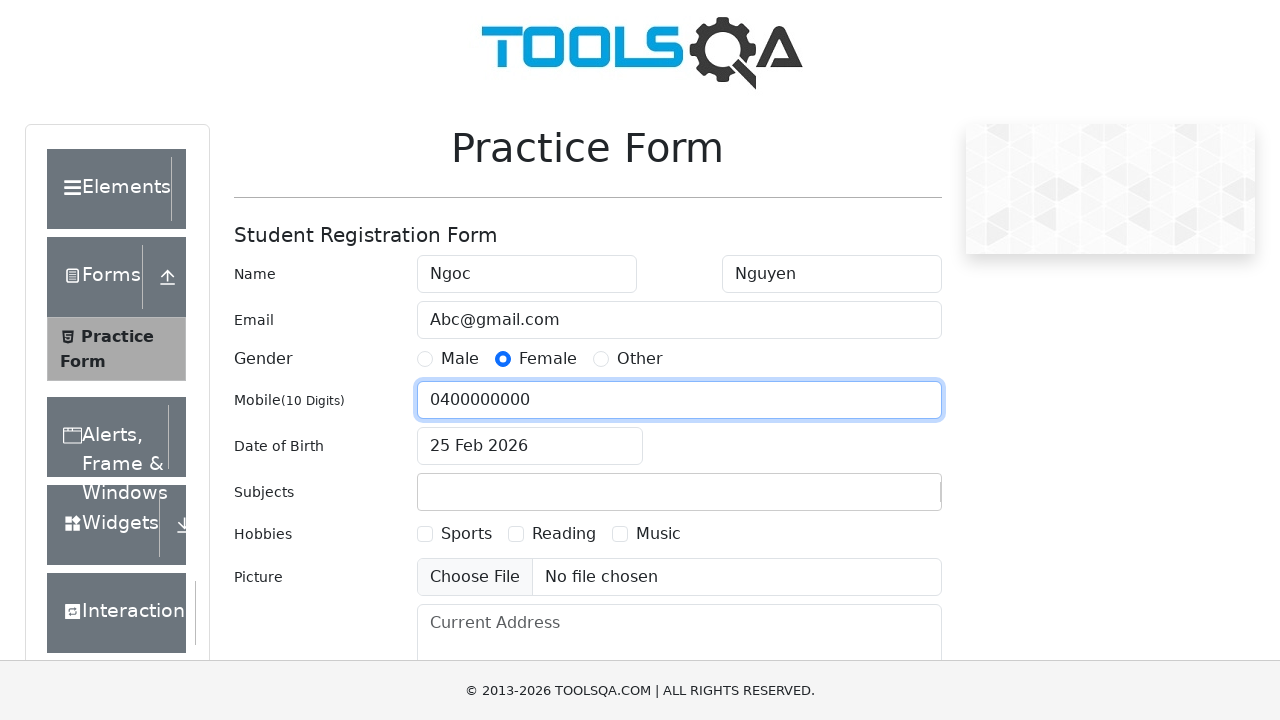